Tests browser commands by navigating to daringfireball.net, retrieving page title, URL, and page source information, then refreshing the page.

Starting URL: https://daringfireball.net/

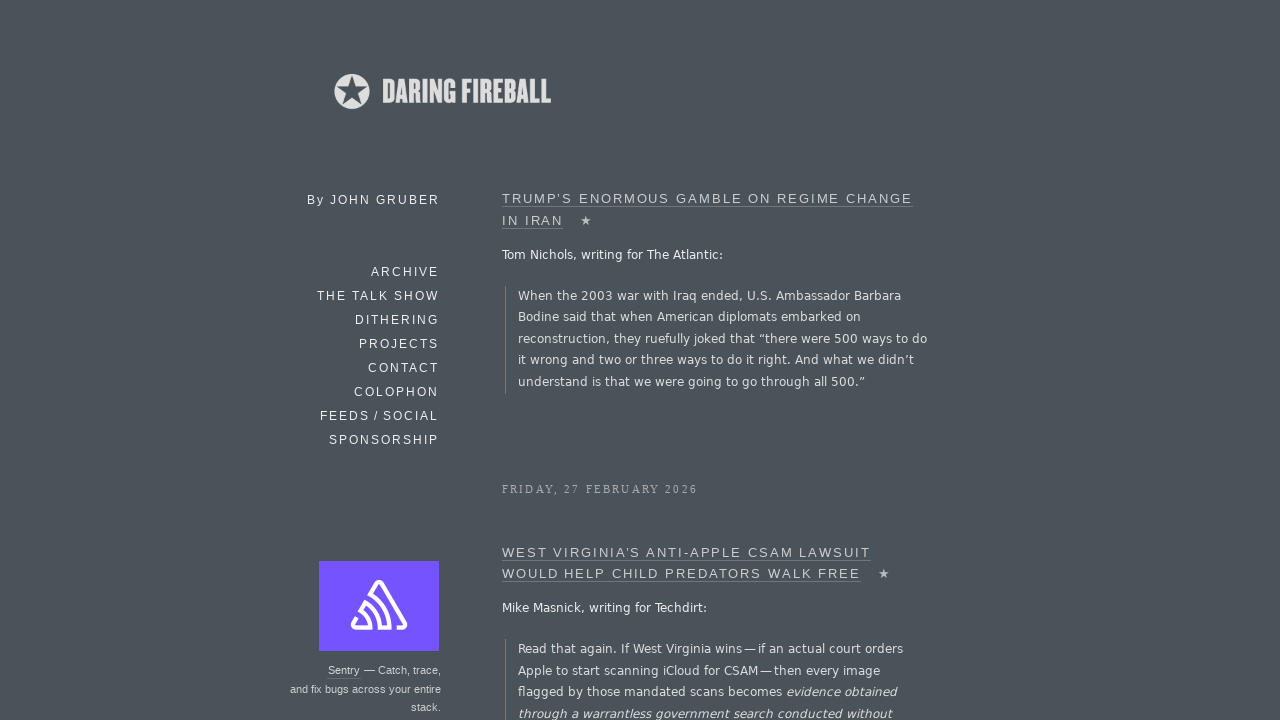

Retrieved page title
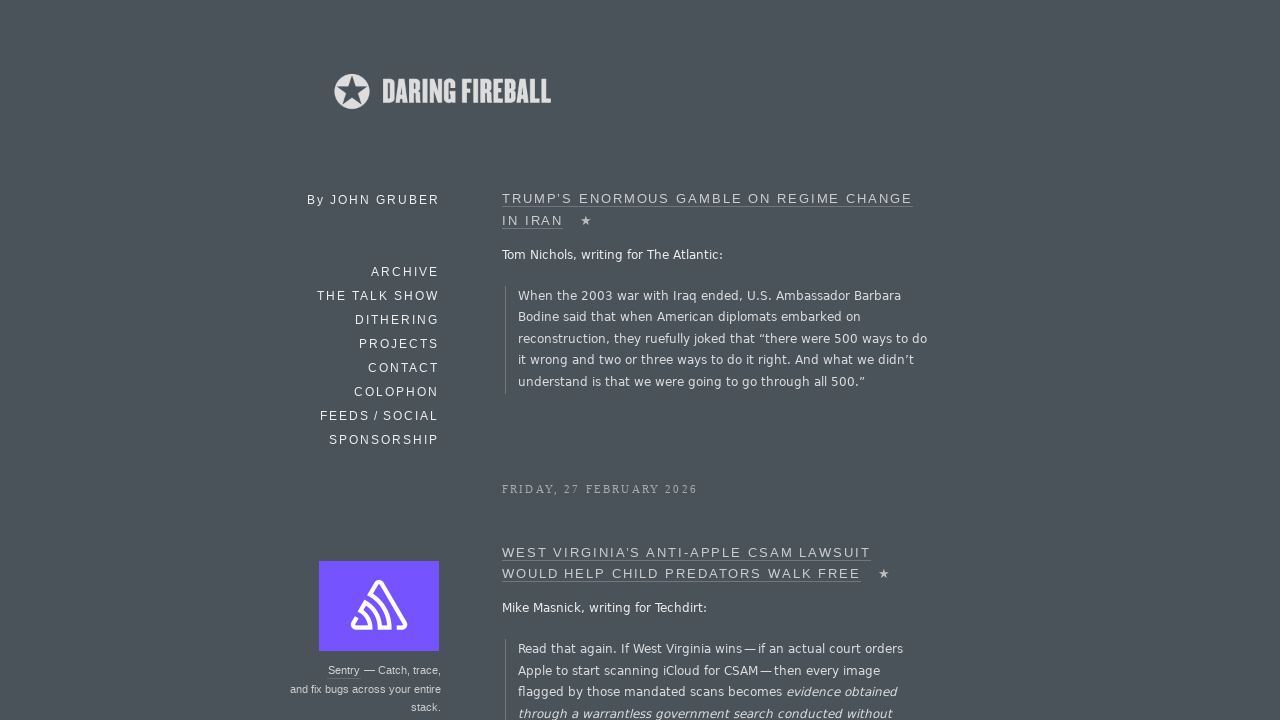

Calculated page title length
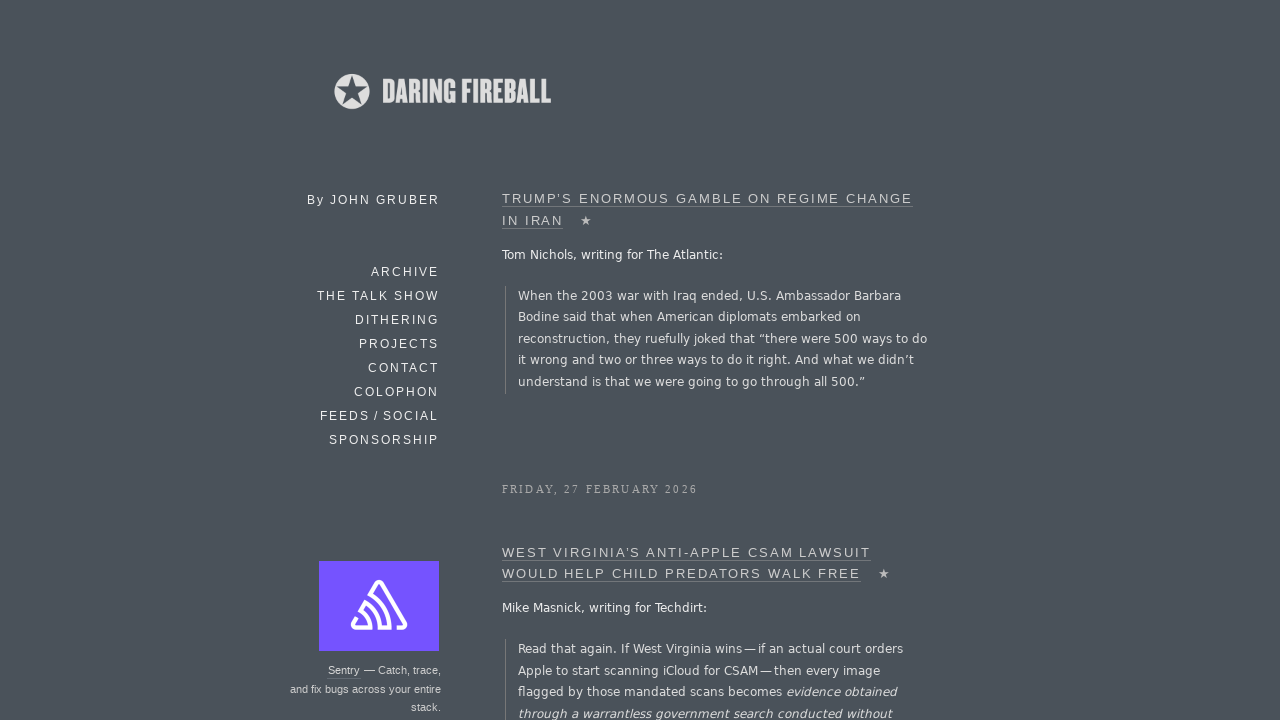

Retrieved current page URL
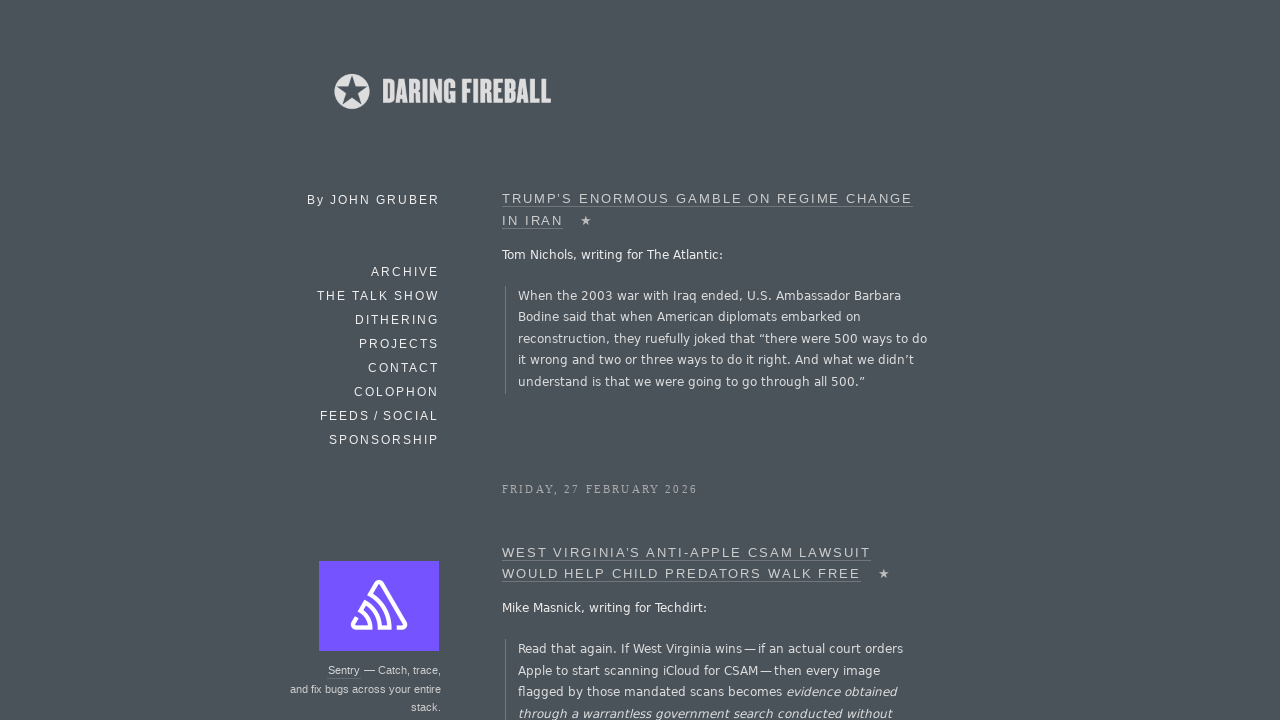

Calculated current URL length
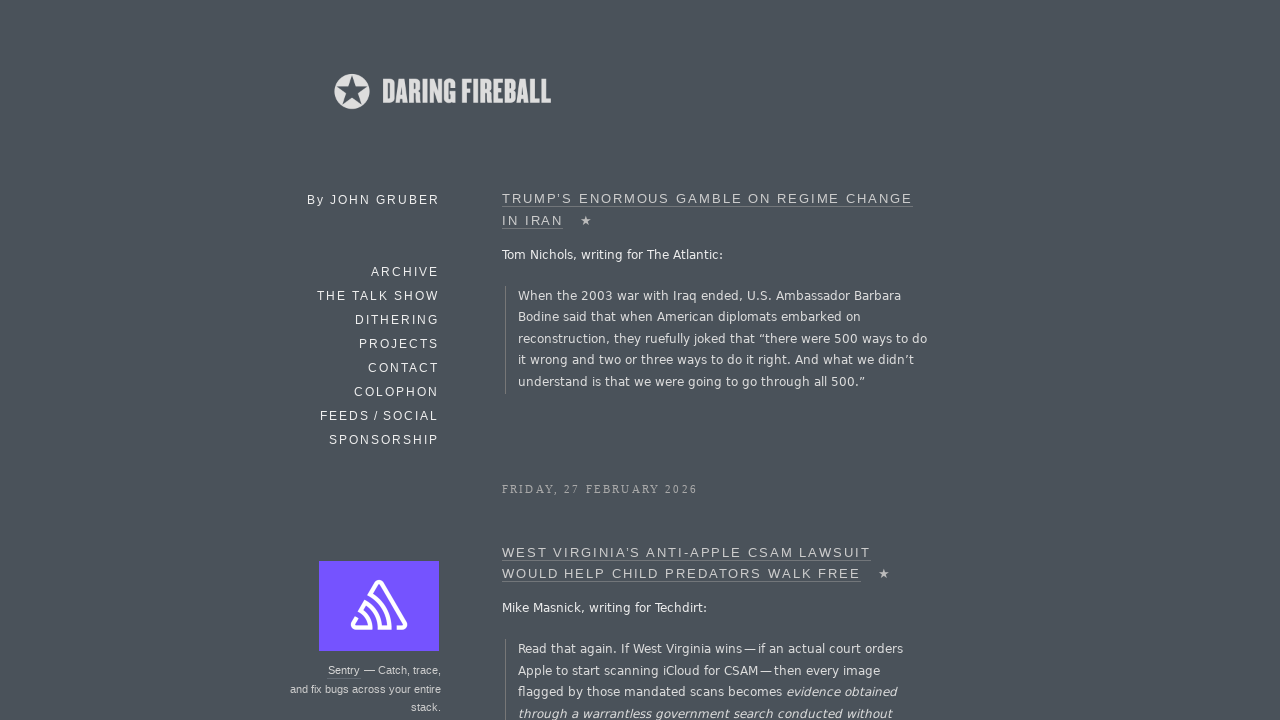

Refreshed the page
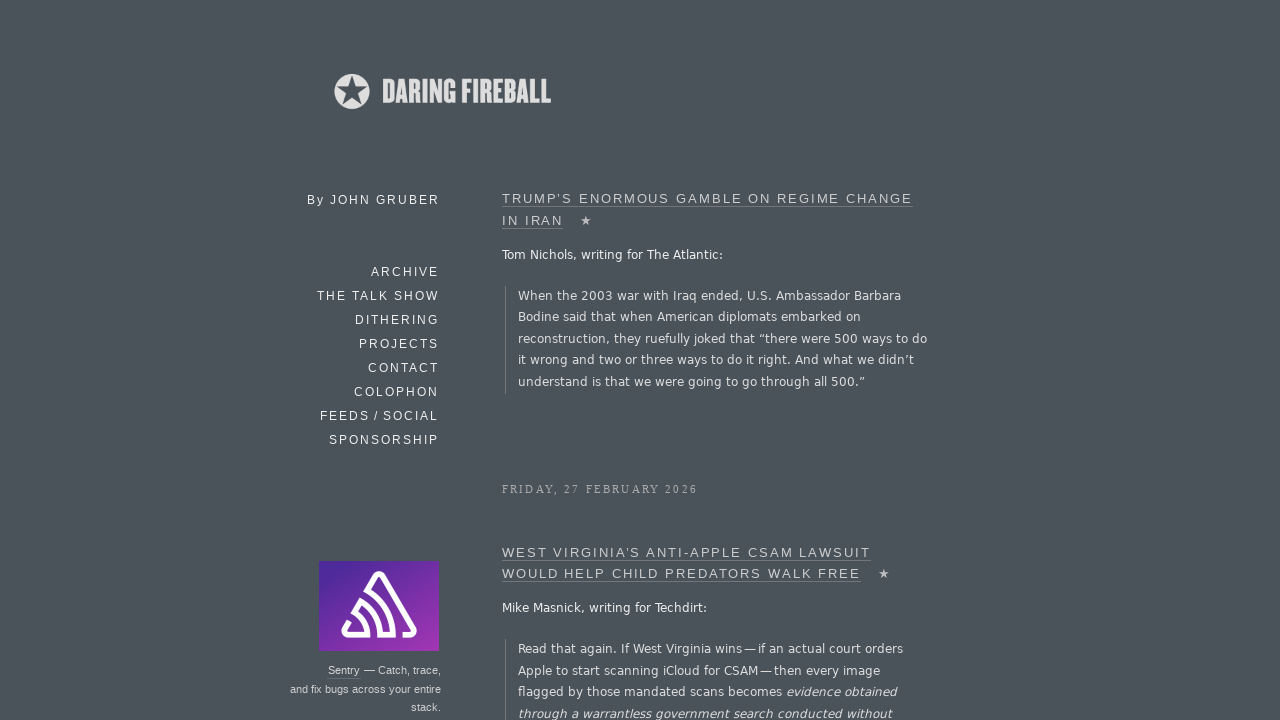

Waited for page to fully load after refresh
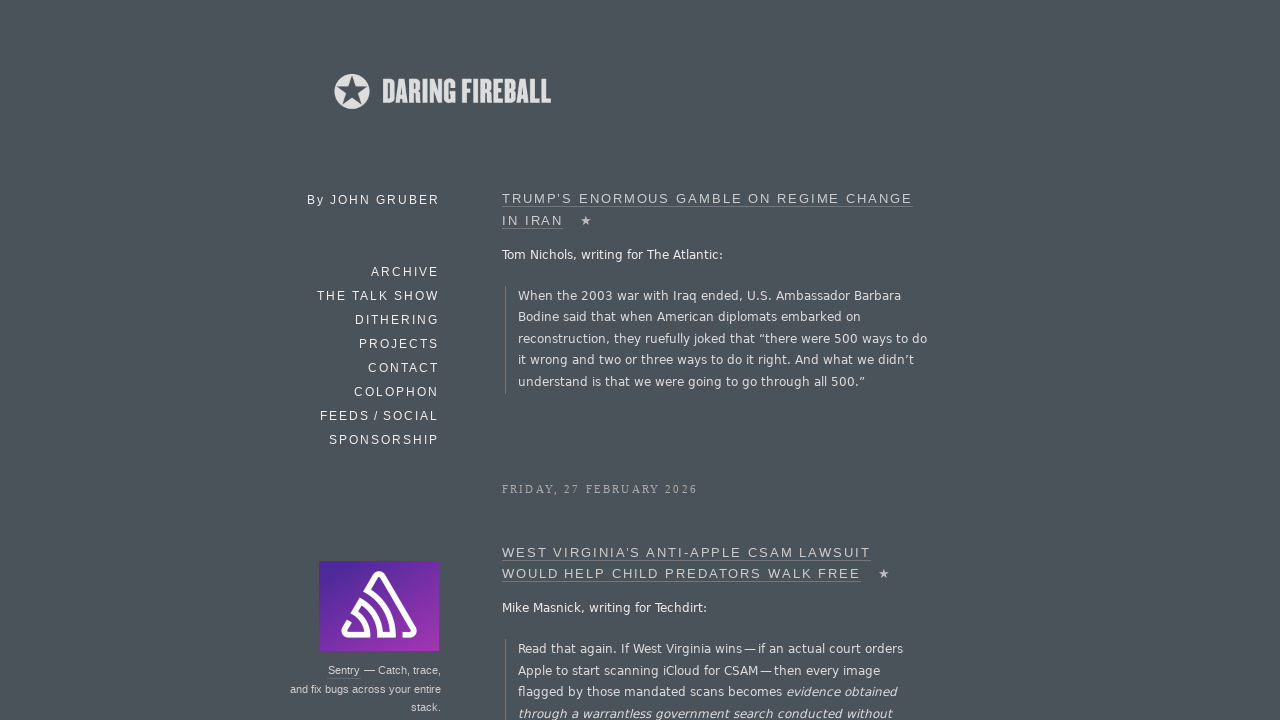

Retrieved page source content
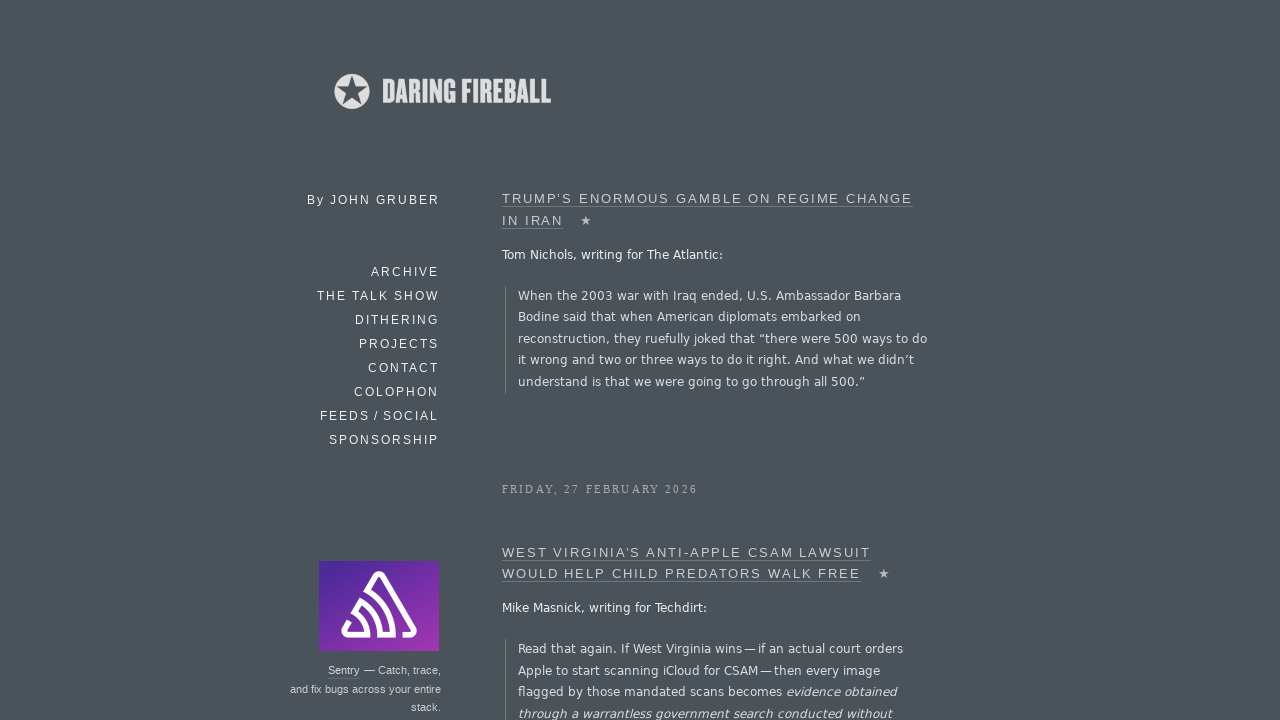

Calculated page source length
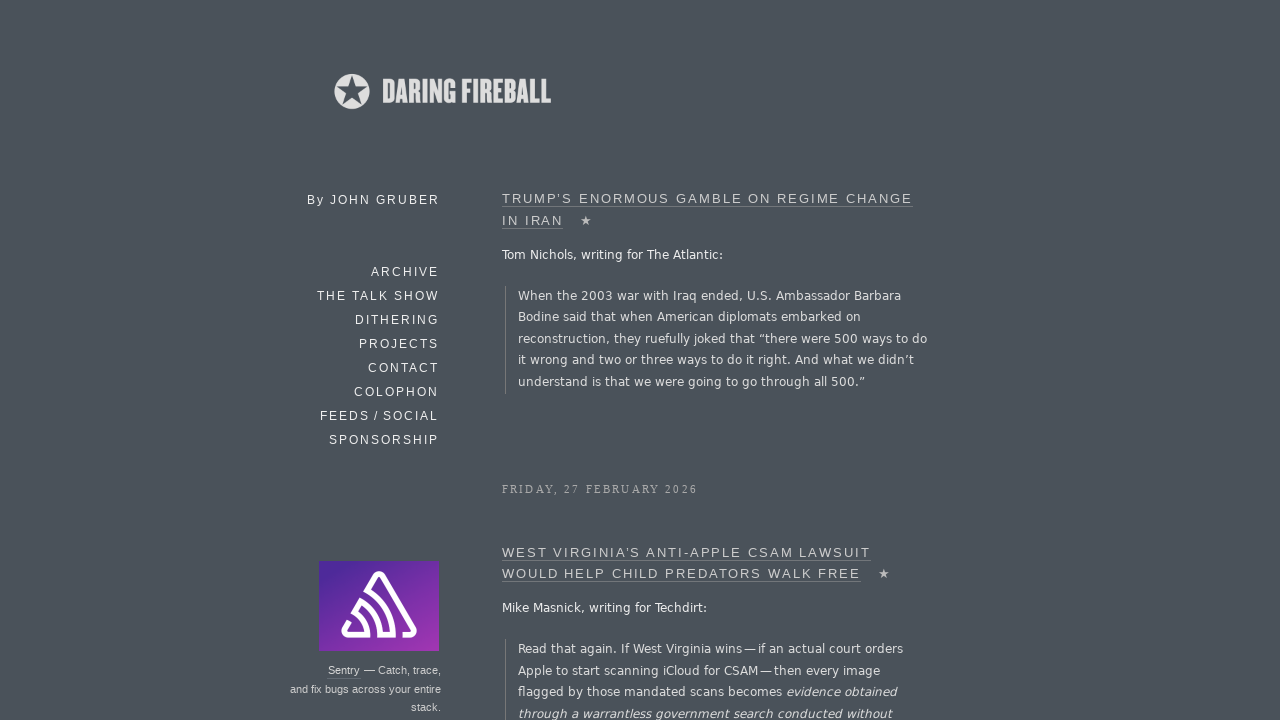

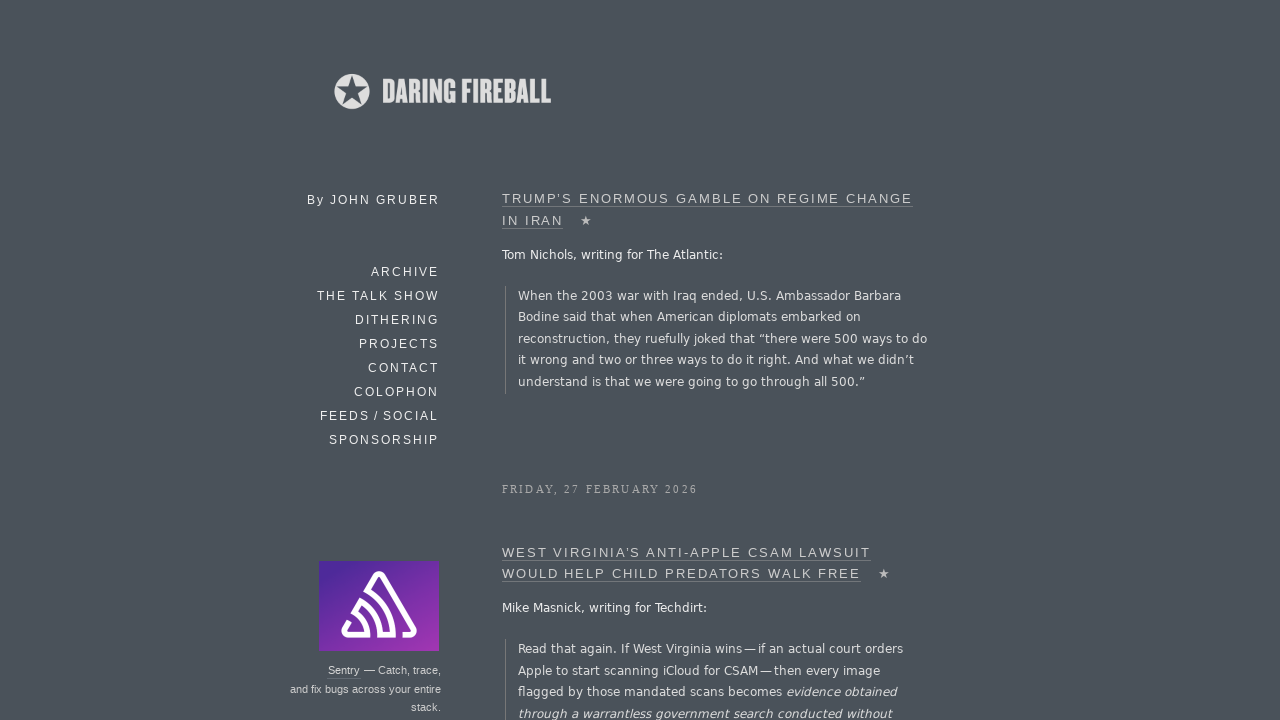